Tests flight search functionality on BlazeDemo by selecting departure city (Philadelphia) and destination city (Berlin), then clicking to find available flights and verifying the results page loads.

Starting URL: http://blazedemo.com/index.php

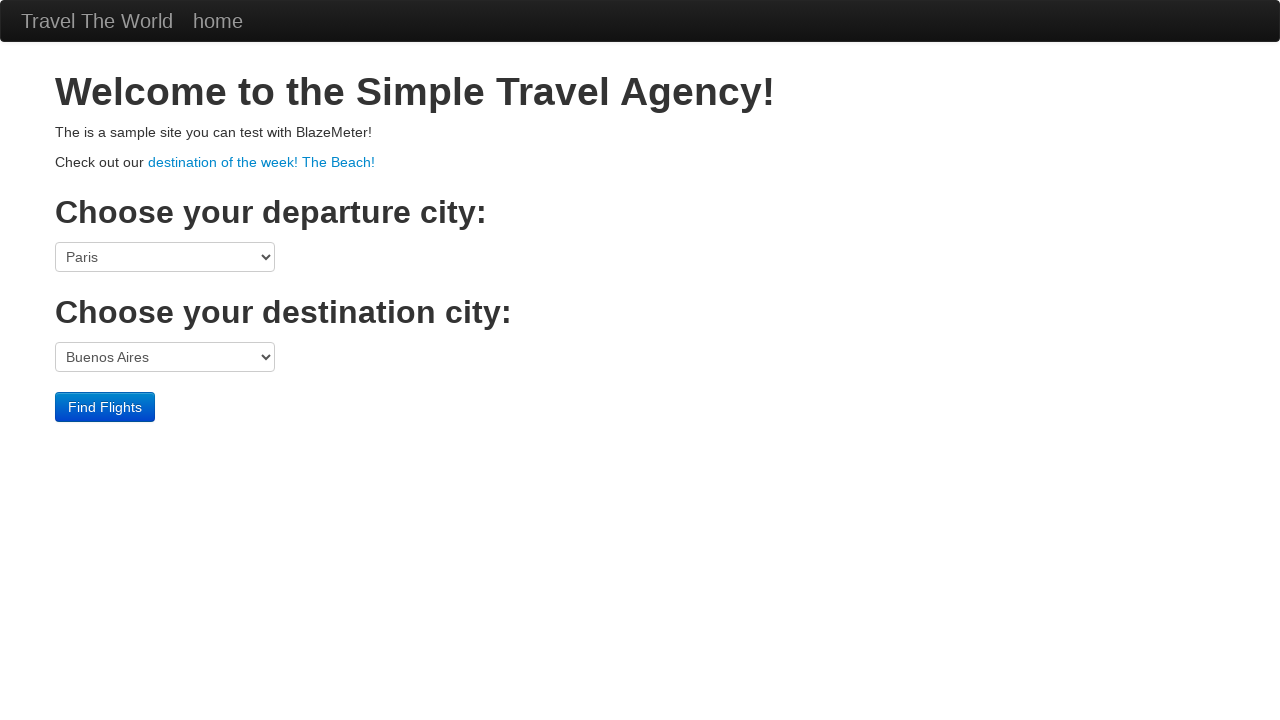

Selected Philadelphia as departure city on select[name='fromPort']
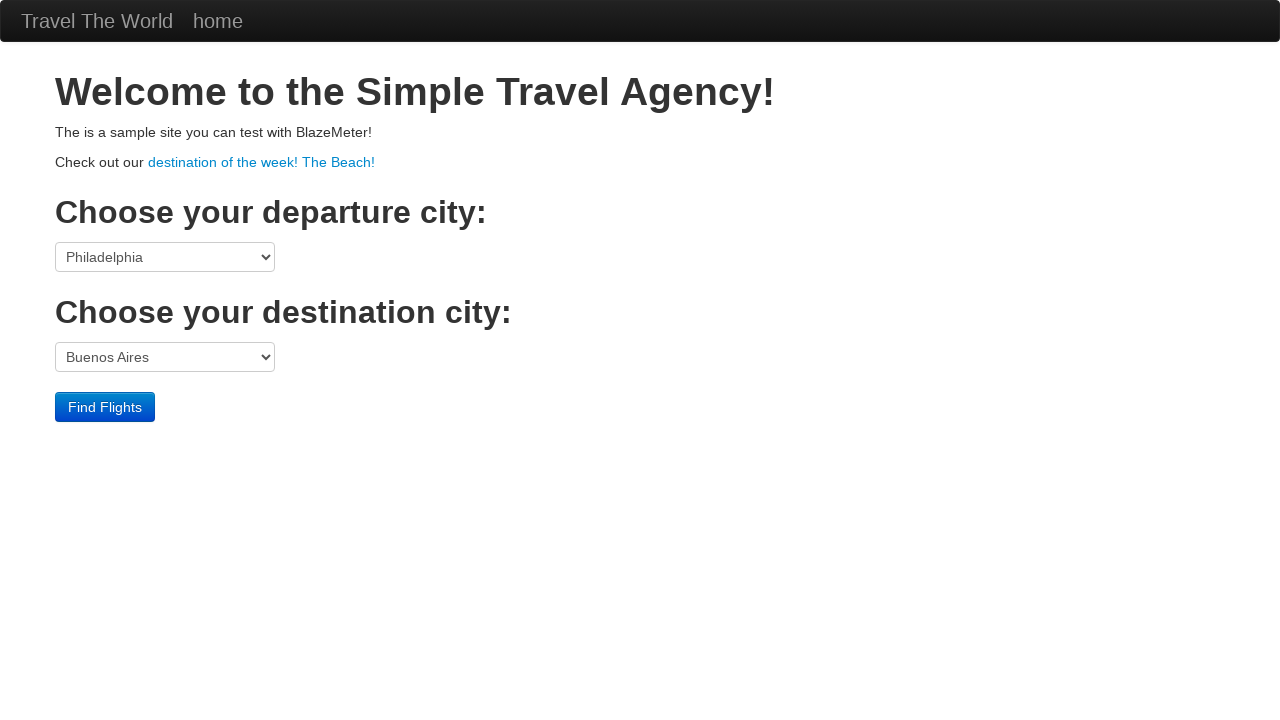

Selected Berlin as destination city on select[name='toPort']
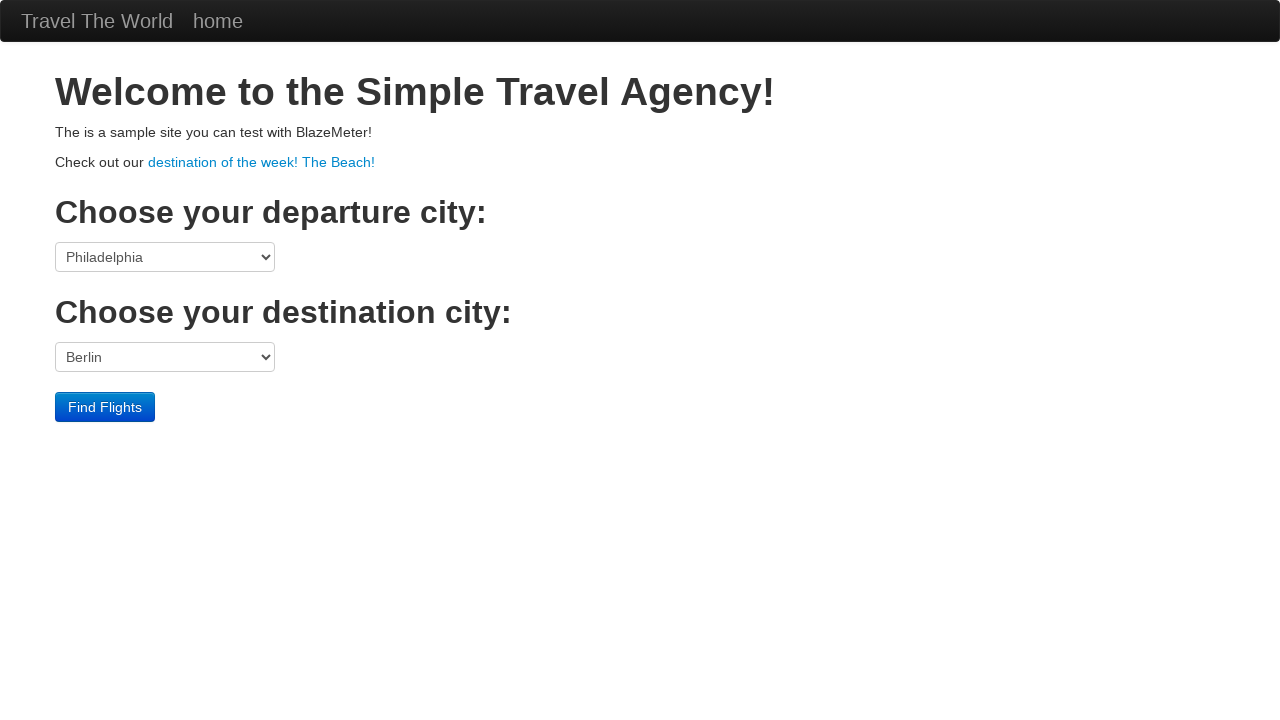

Clicked Find Flights button at (105, 407) on input.btn.btn-primary
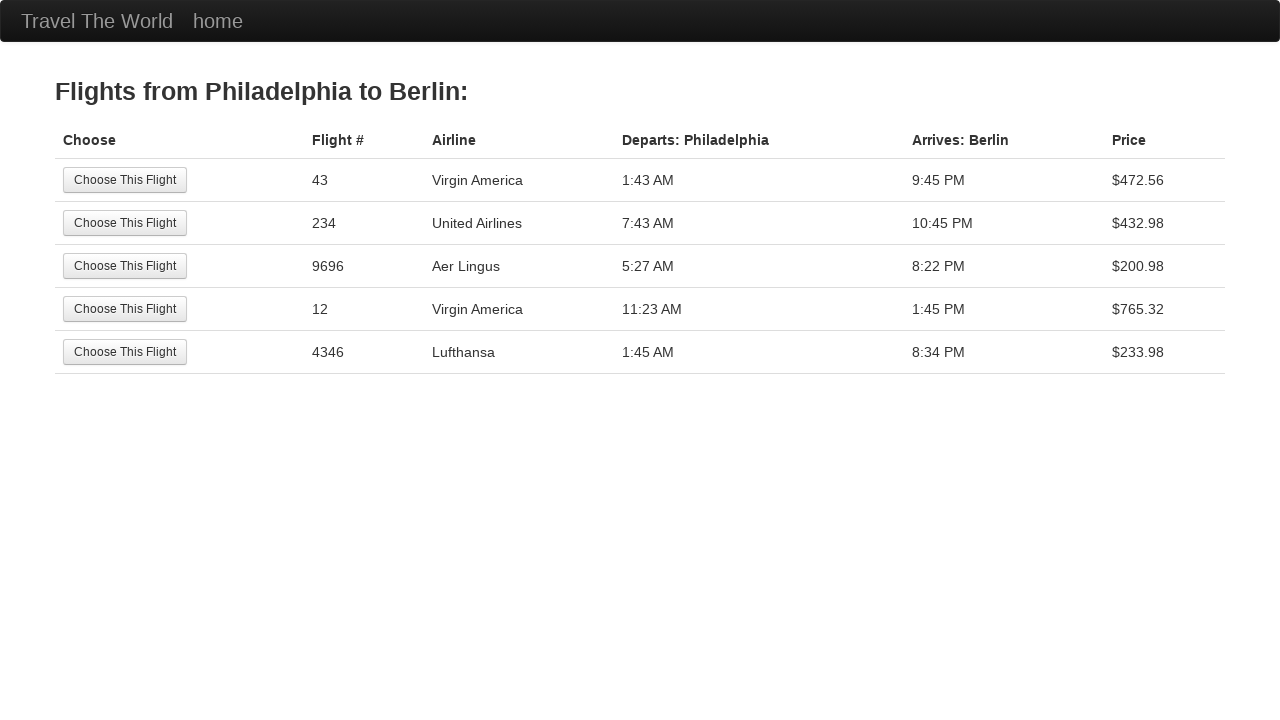

Reserve page loaded successfully
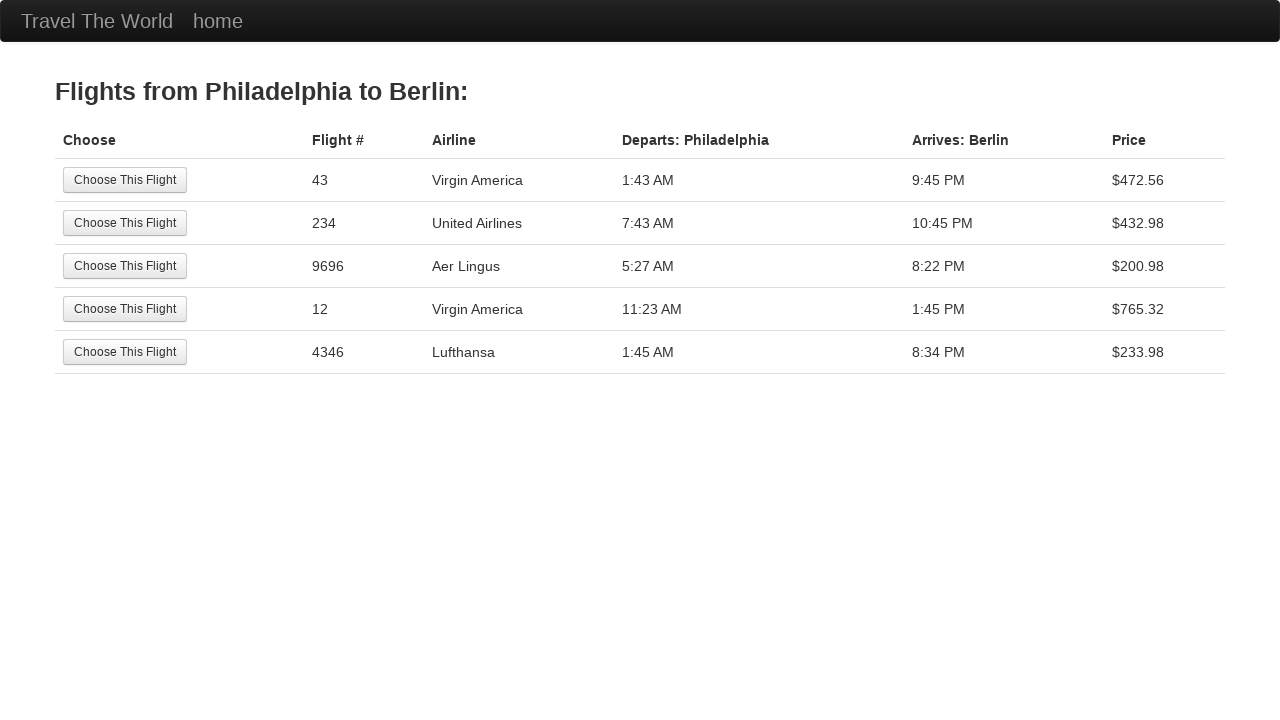

Choose This Flight button is visible on results page
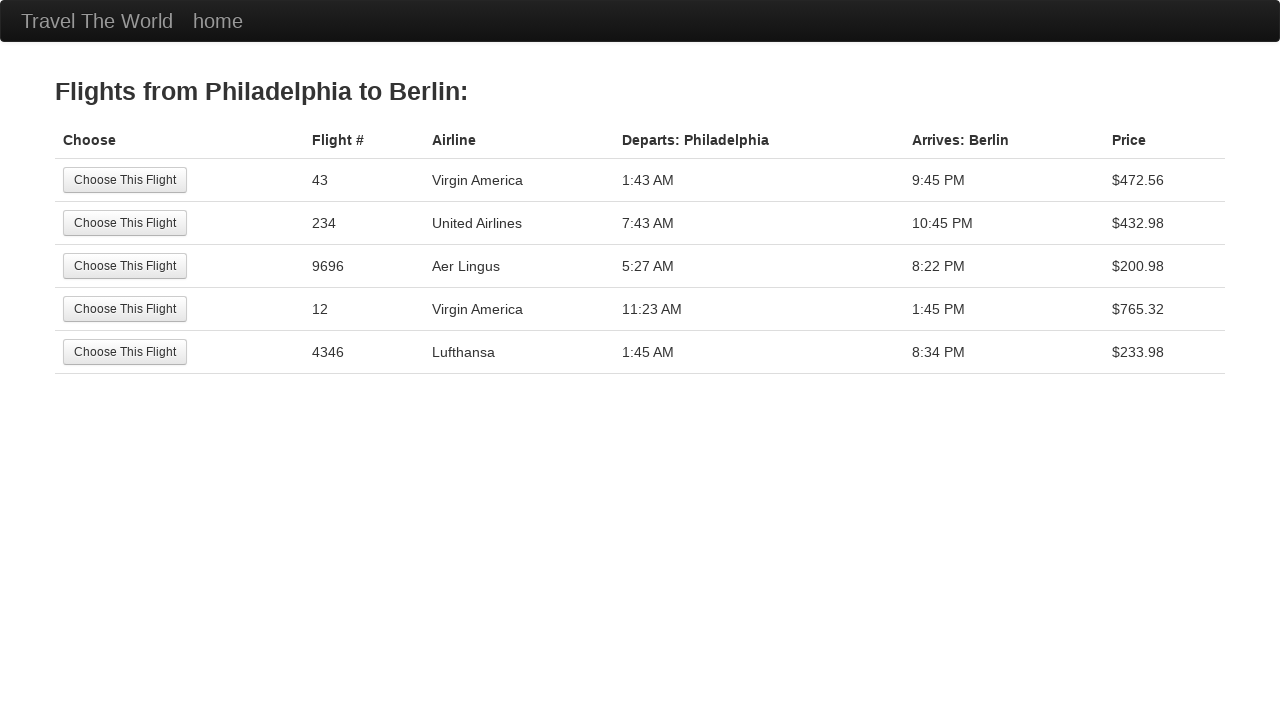

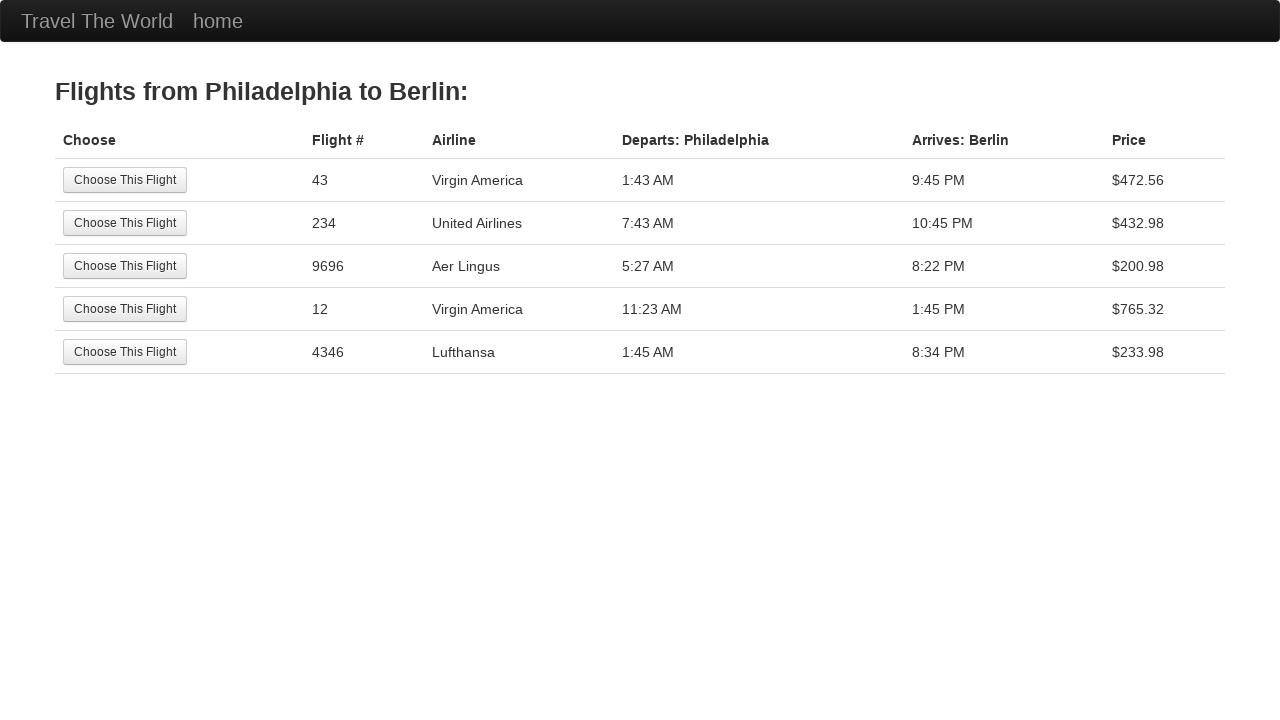